Tests the Rediff homepage by navigating to it and clicking on the Rediffmail link to access the email service.

Starting URL: https://rediff.com

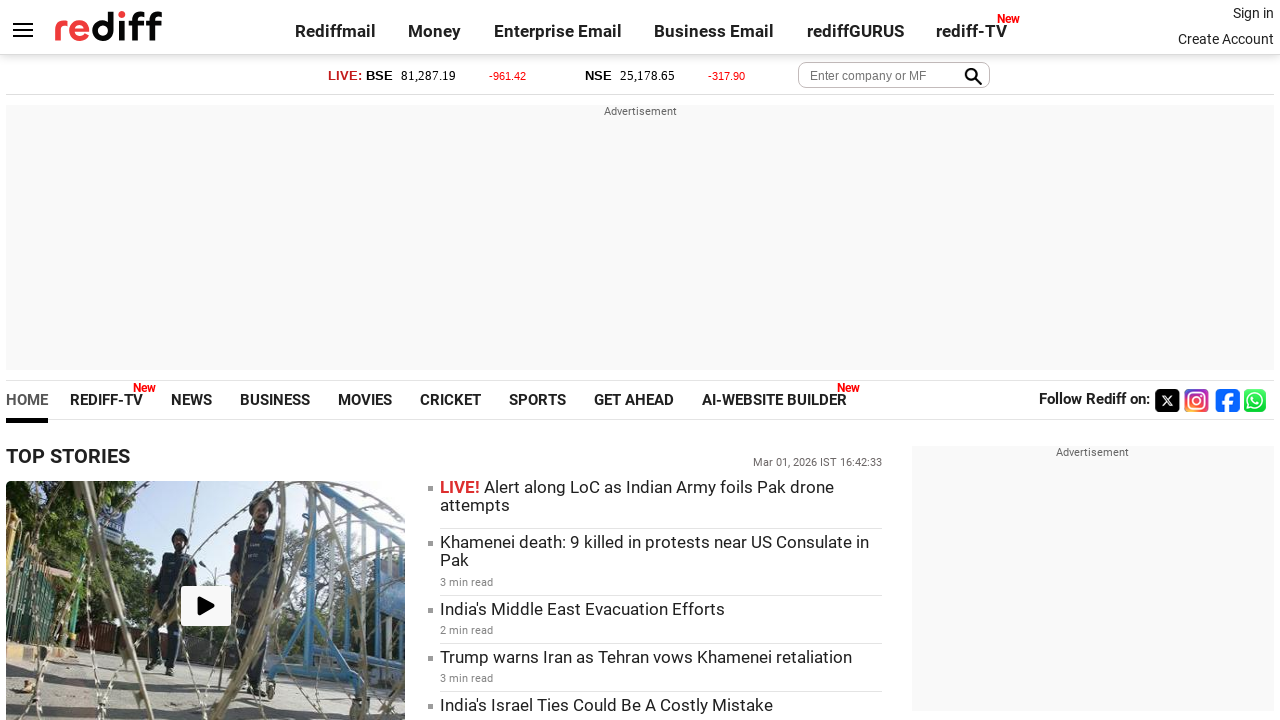

Navigated to Rediff homepage
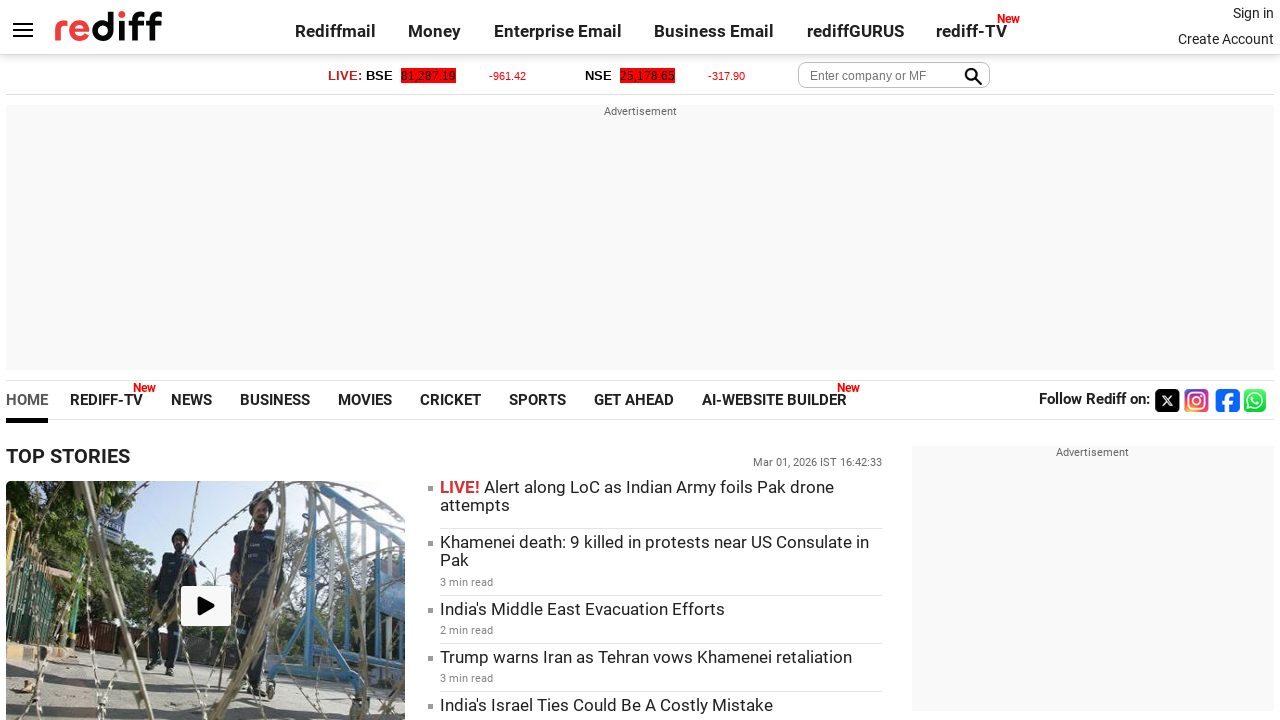

Clicked on Rediffmail link to access email service at (335, 31) on a:has-text('Rediffmail')
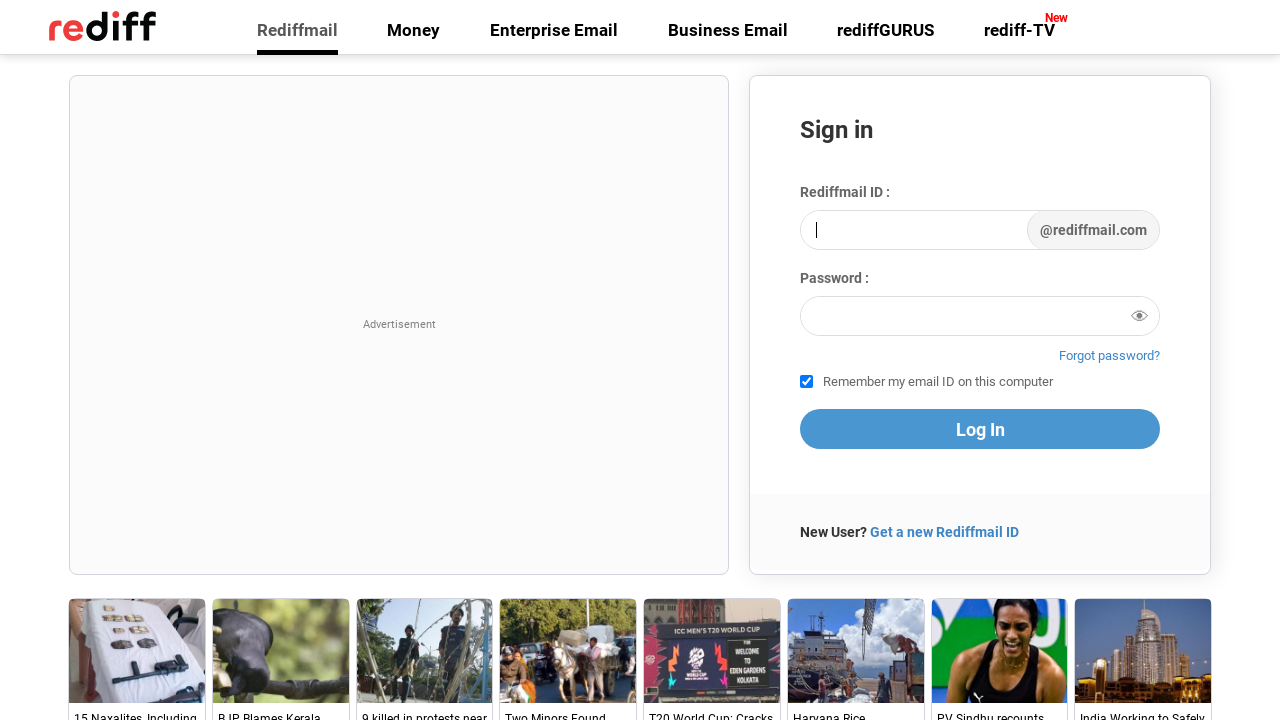

Rediffmail page loaded completely
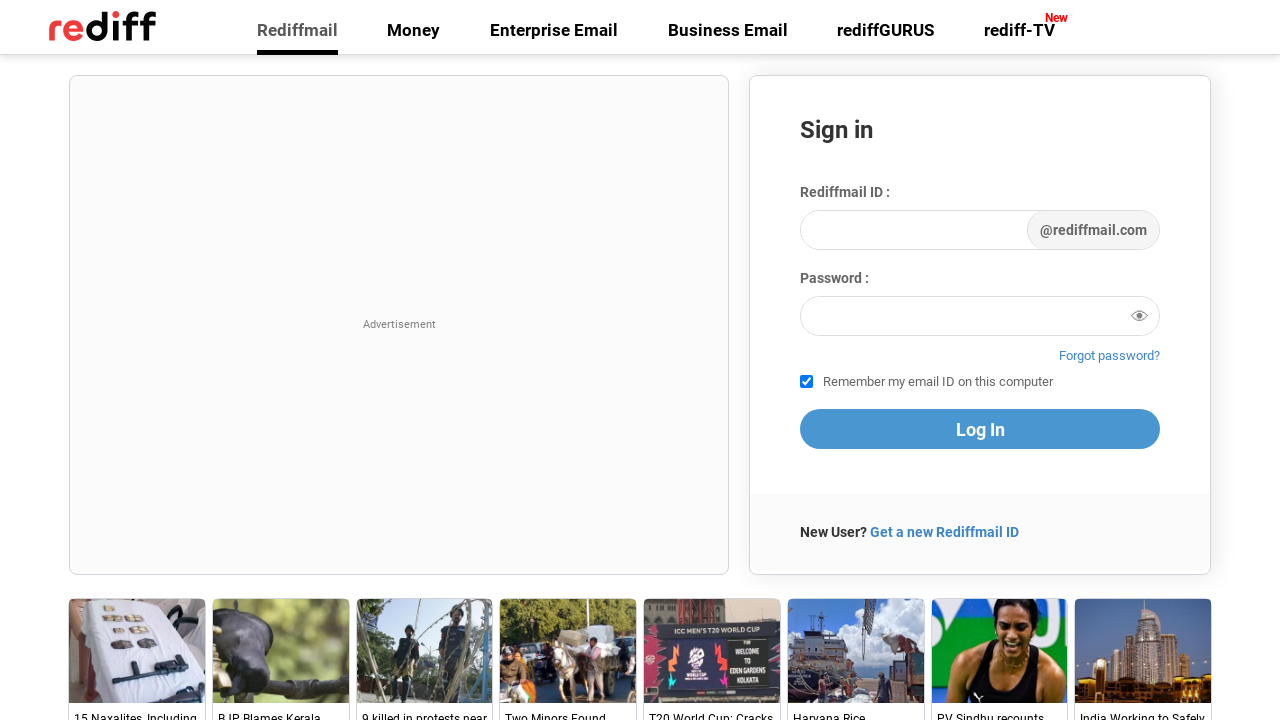

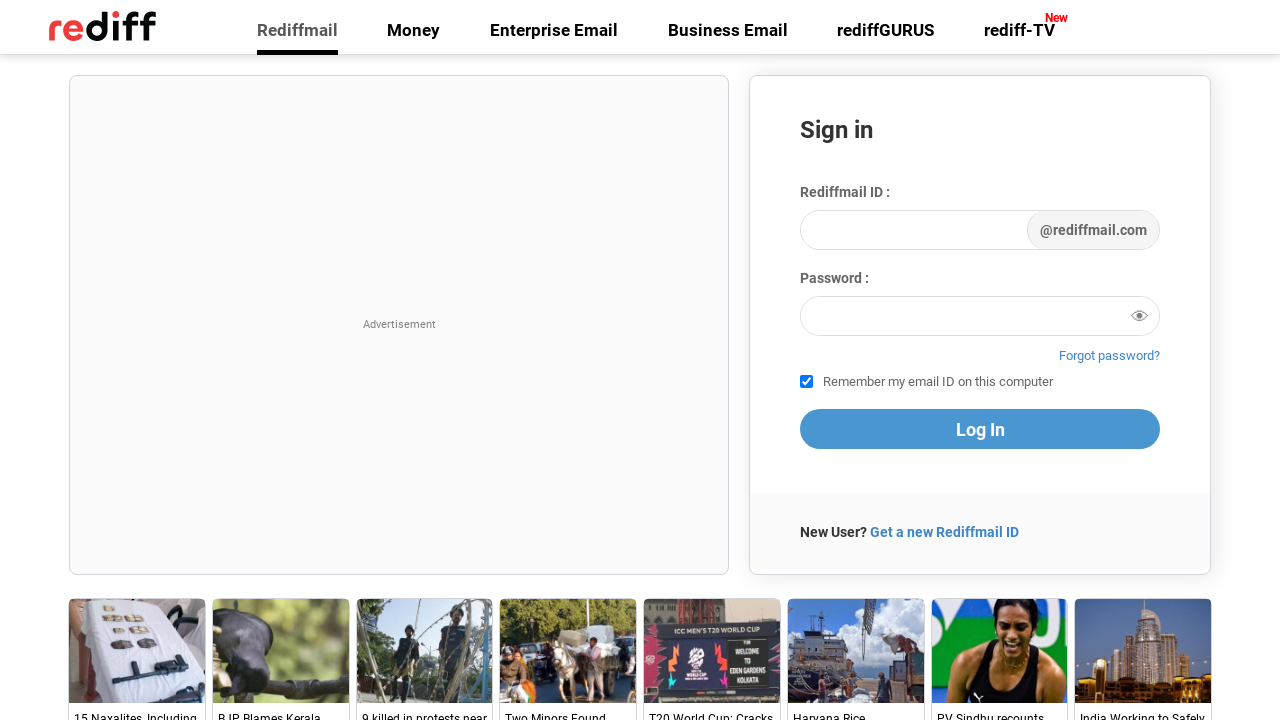